Tests JavaScript confirmation alert handling by clicking a button to trigger the alert, accepting it, and verifying the result text displayed on the page.

Starting URL: http://the-internet.herokuapp.com/javascript_alerts

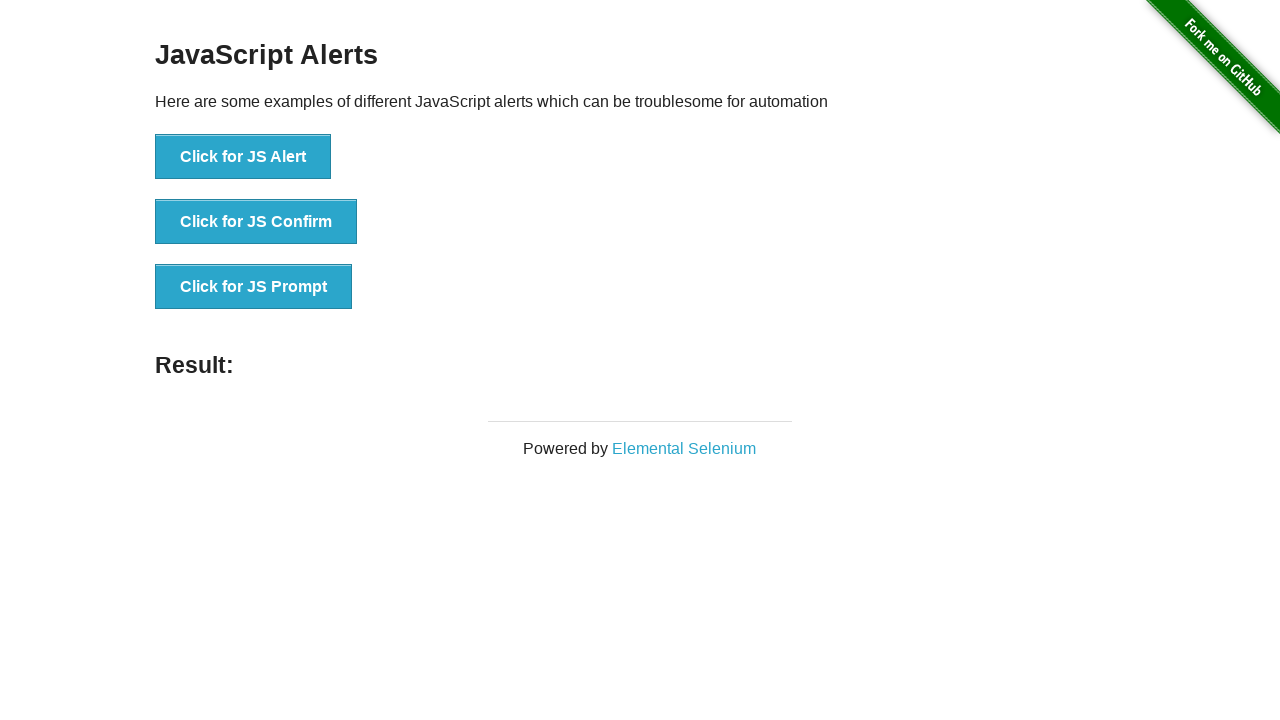

Clicked second button to trigger confirmation dialog at (256, 222) on ul > li:nth-child(2) > button
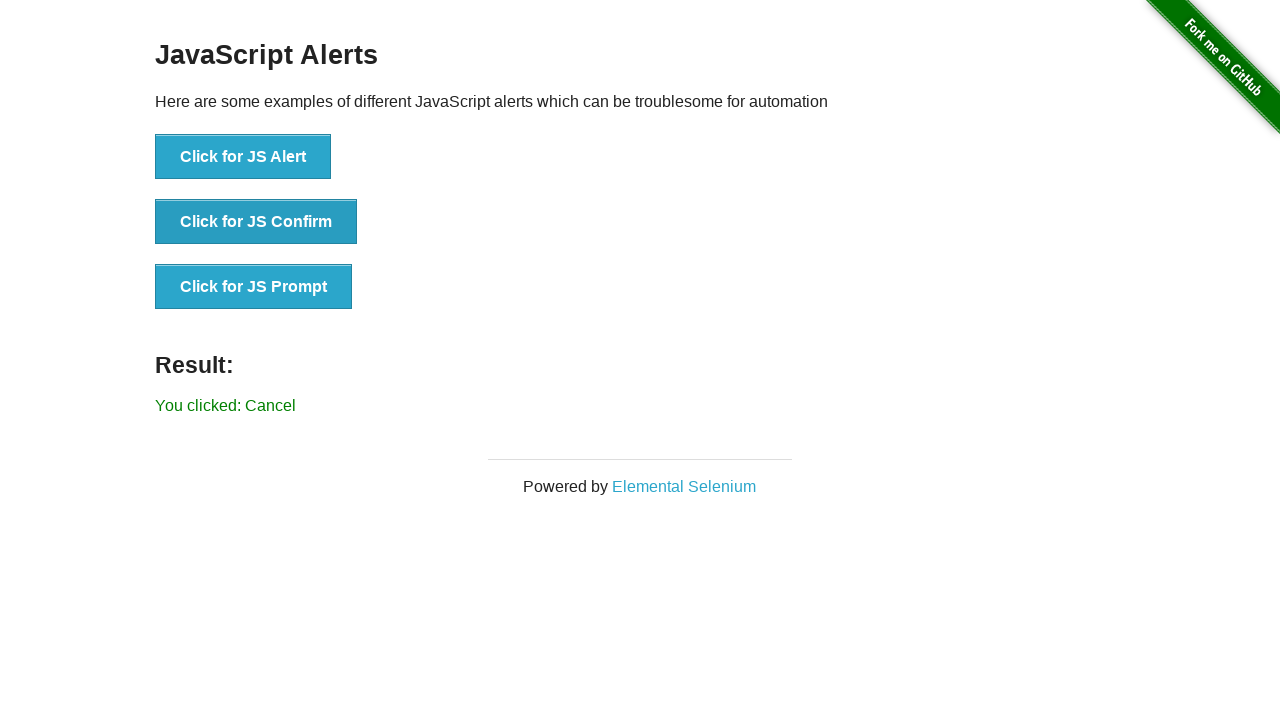

Set up dialog handler to accept alerts
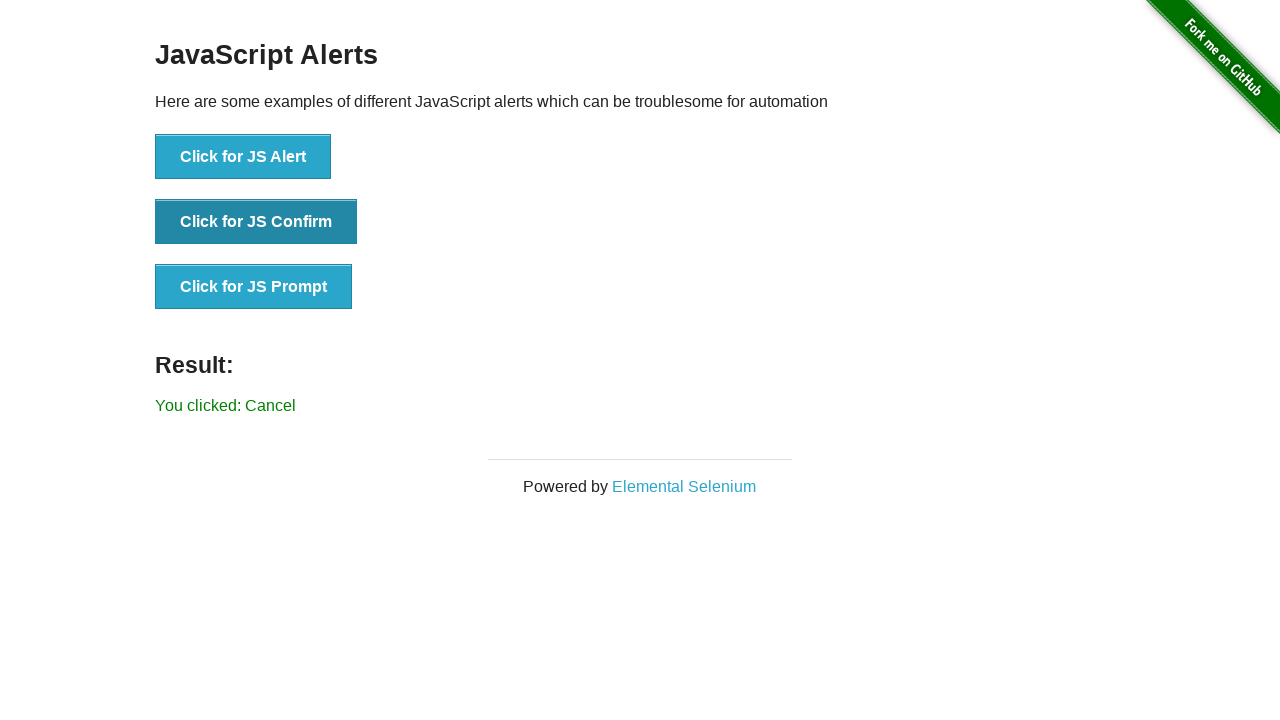

Waited 500ms for dialog handler to process
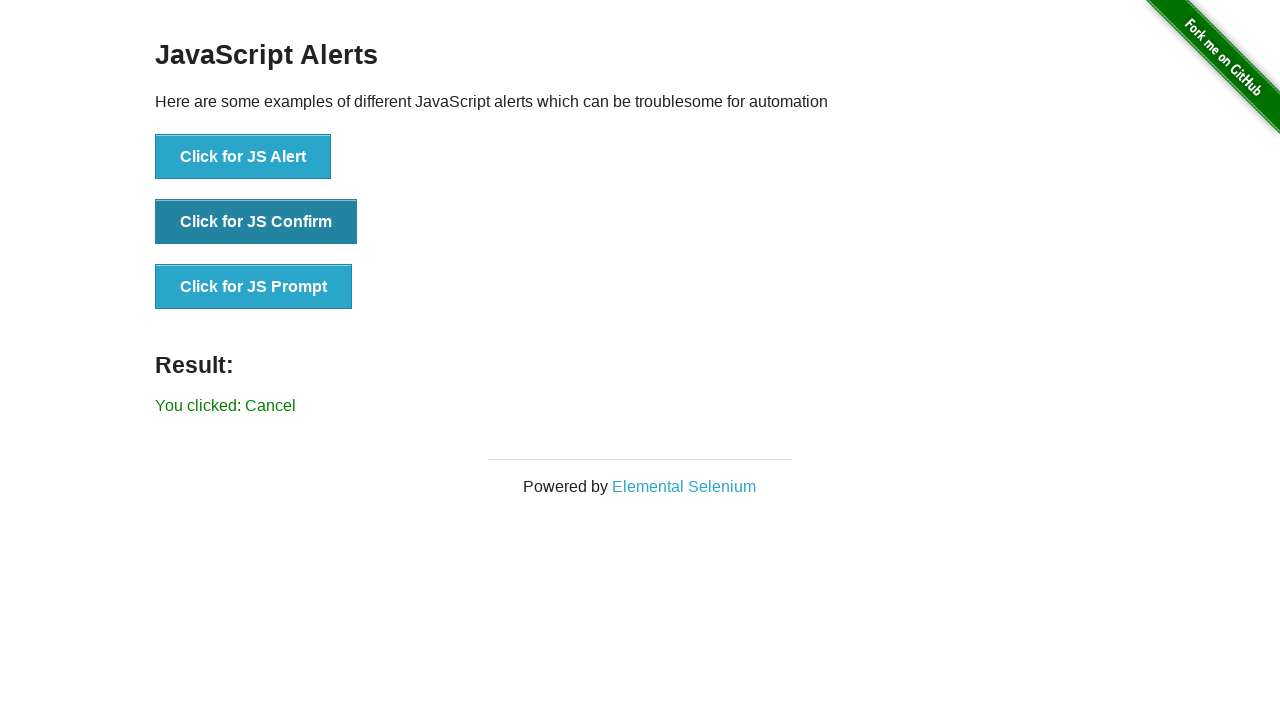

Clicked second button again to trigger dialog with handler active at (256, 222) on ul > li:nth-child(2) > button
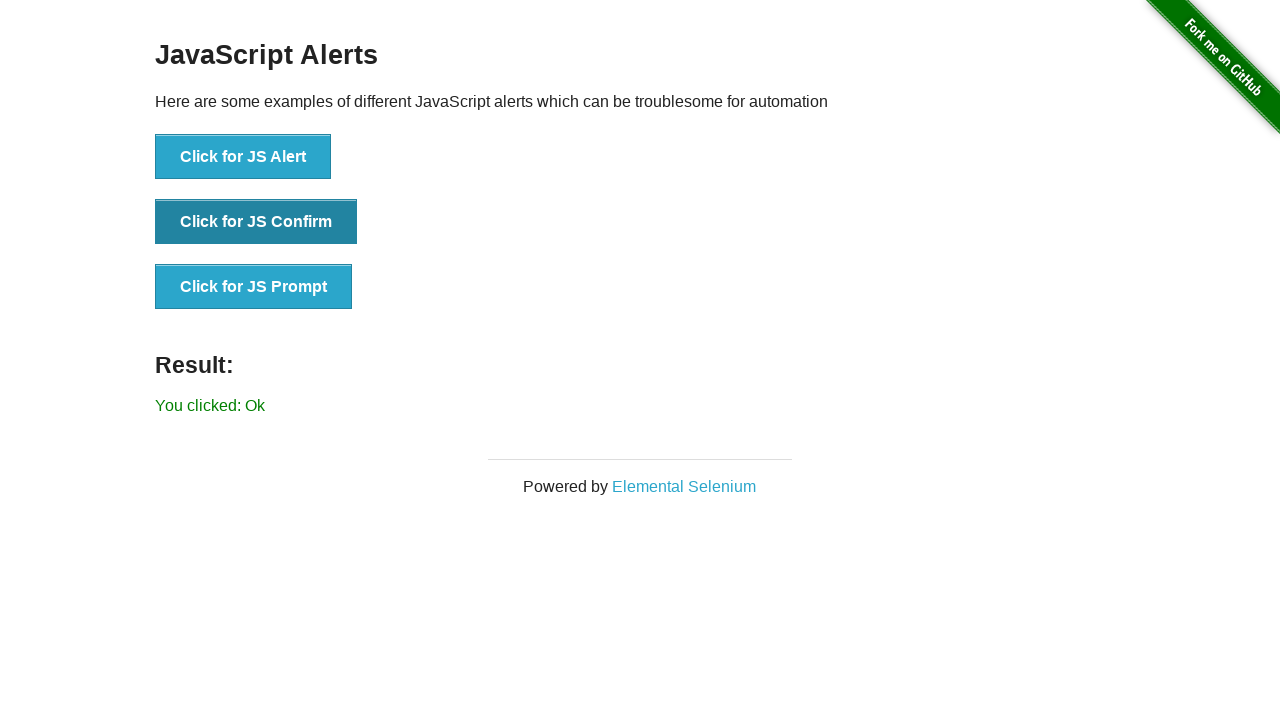

Result element appeared on the page
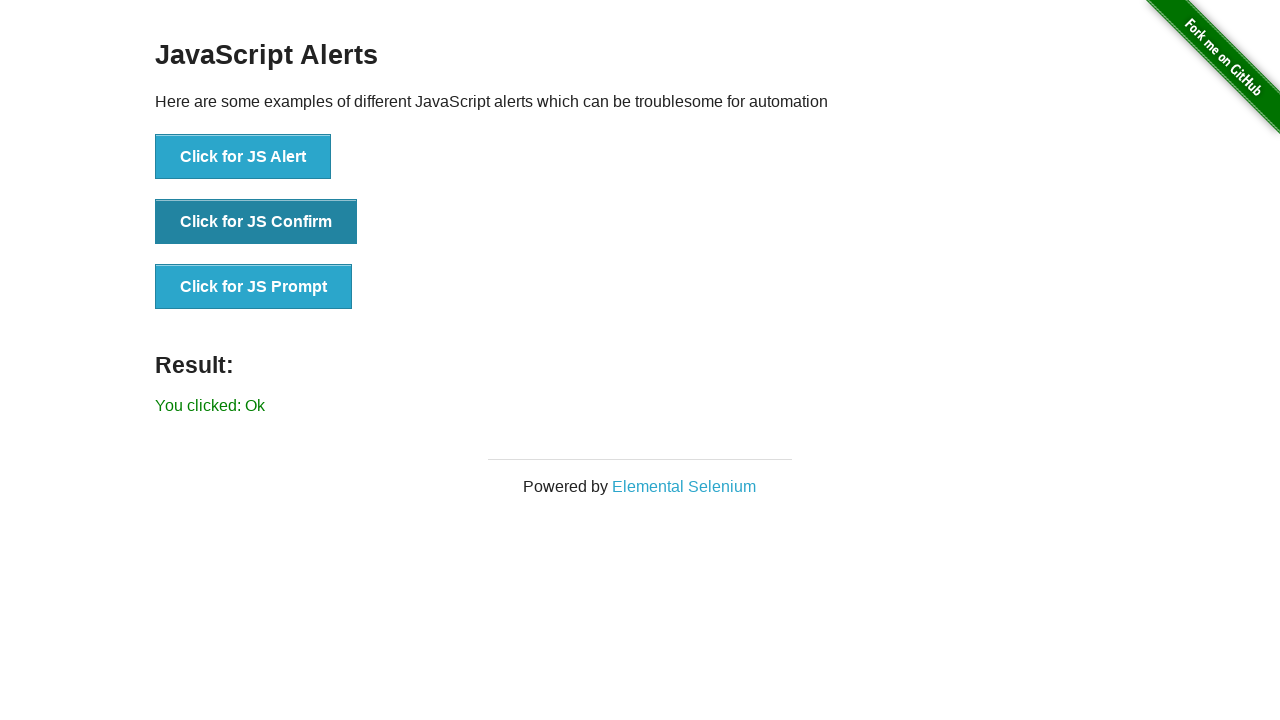

Retrieved result text: 'You clicked: Ok'
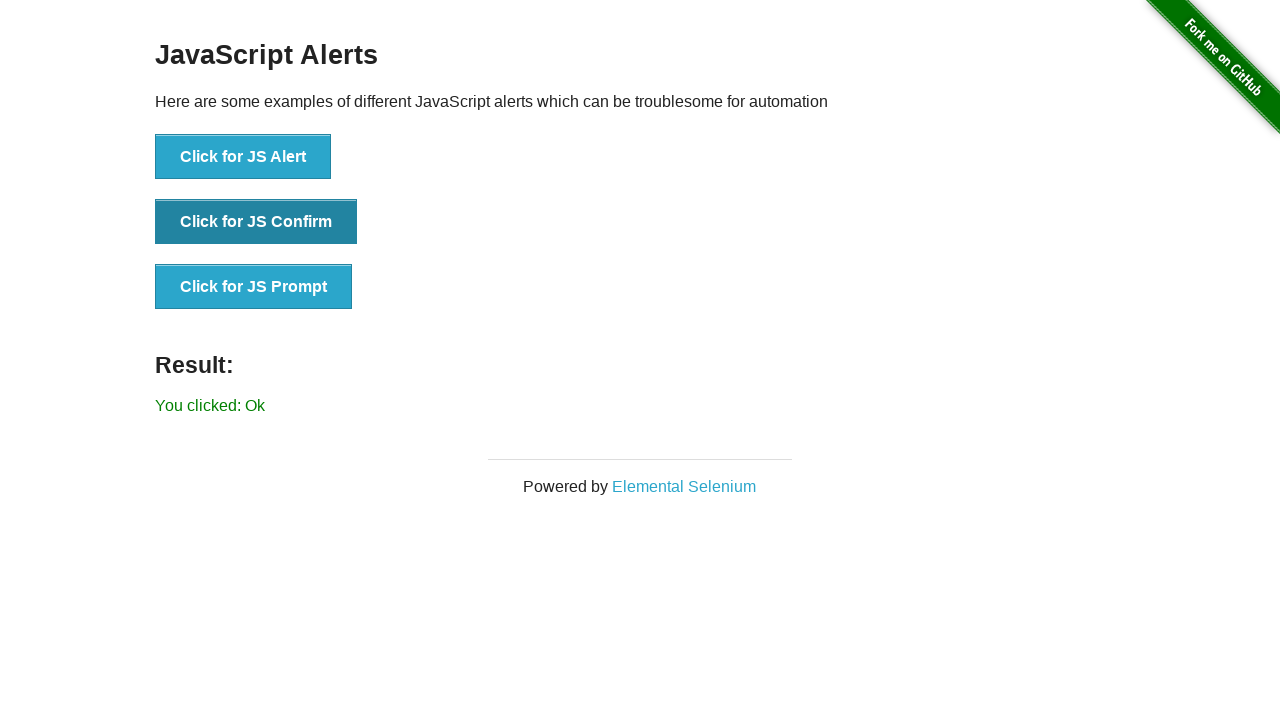

Verified result text matches expected value 'You clicked: Ok'
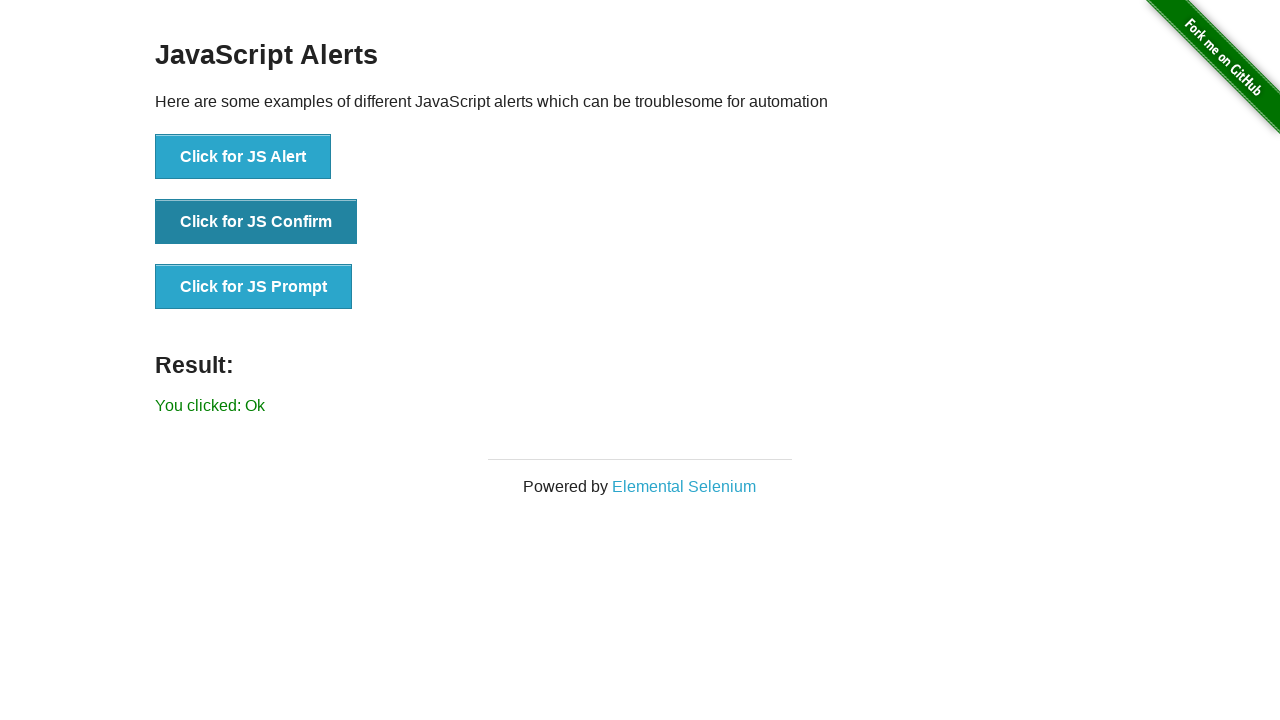

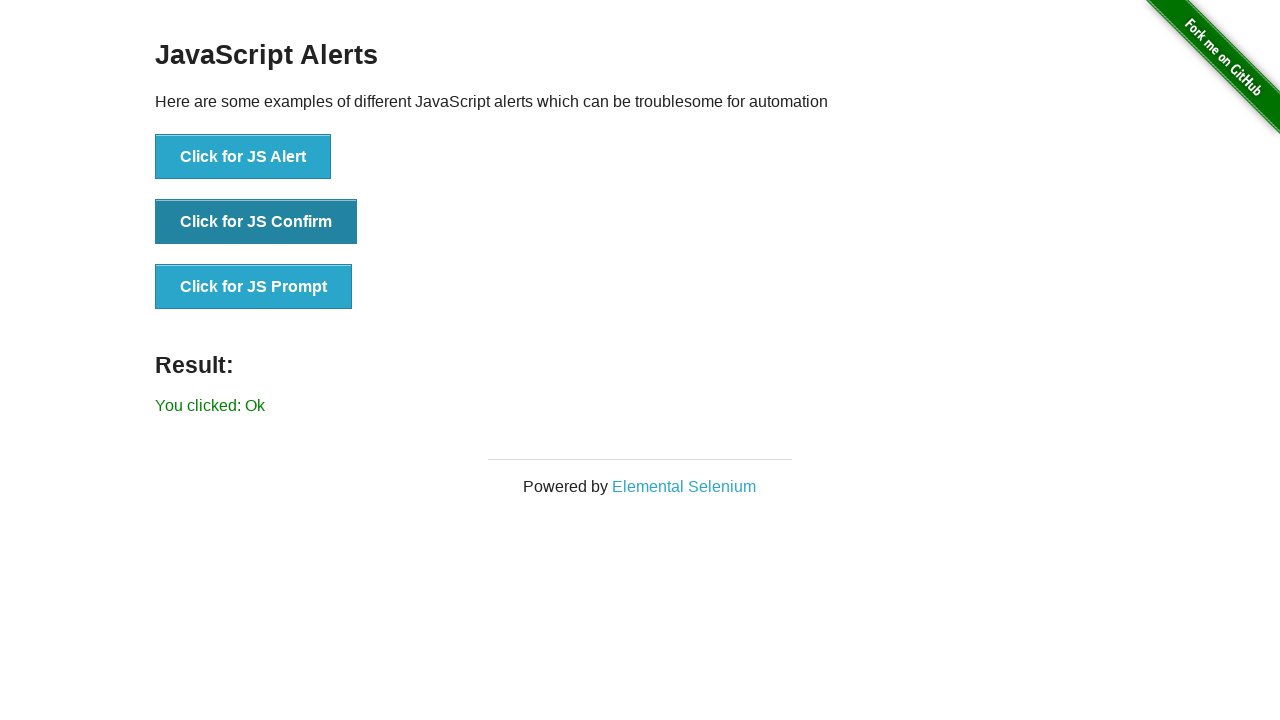